Tests sending a tab key press using keyboard action without targeting a specific element, then verifies the result text displays the correct key pressed.

Starting URL: http://the-internet.herokuapp.com/key_presses

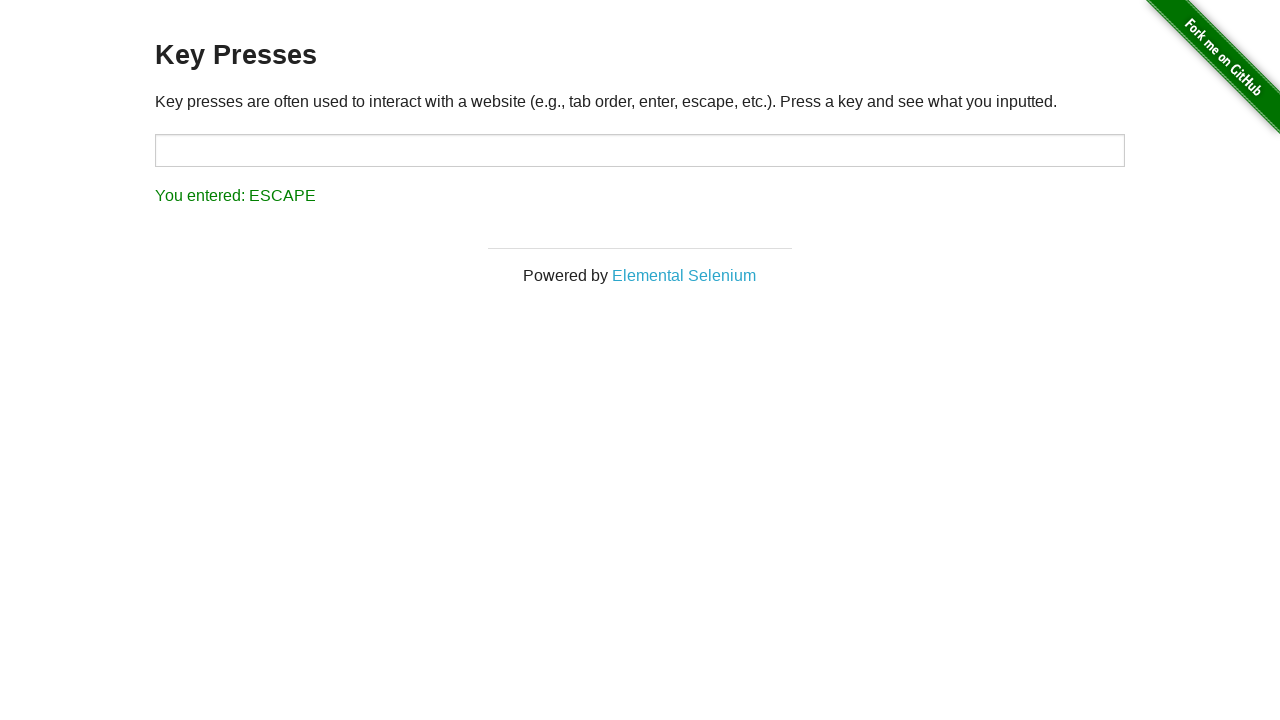

Navigated to key presses test page
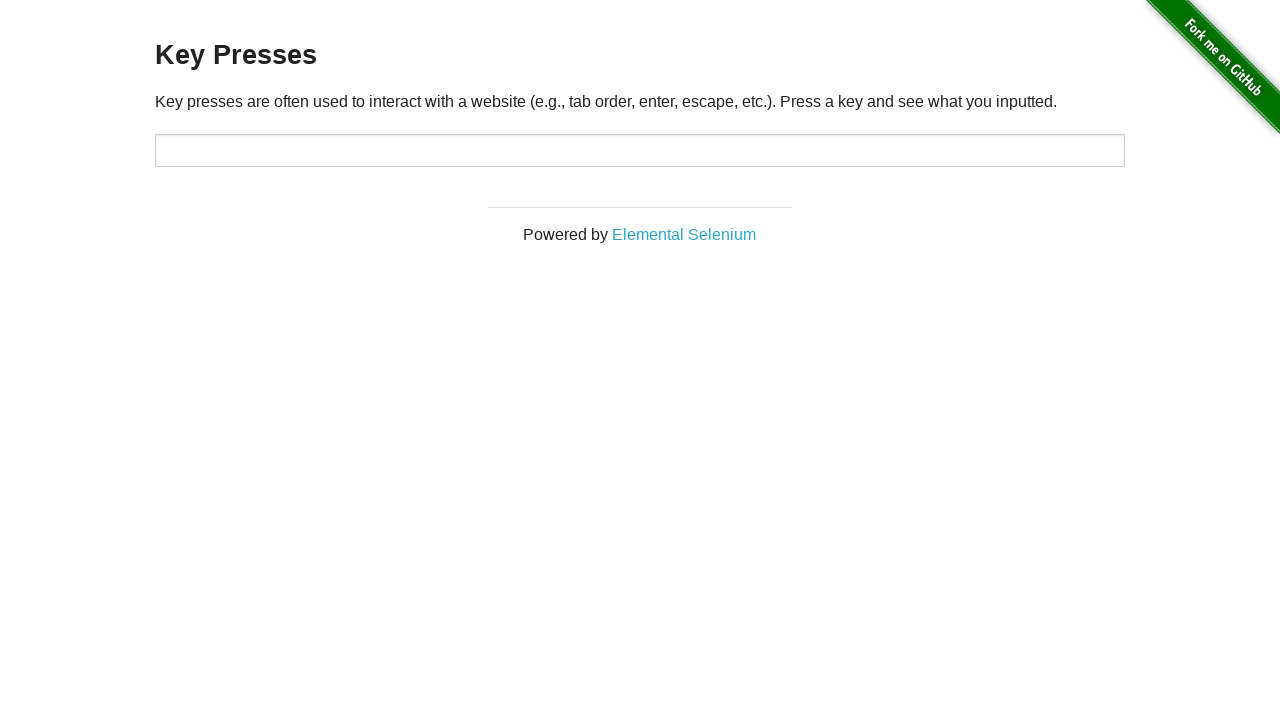

Pressed Tab key using keyboard action
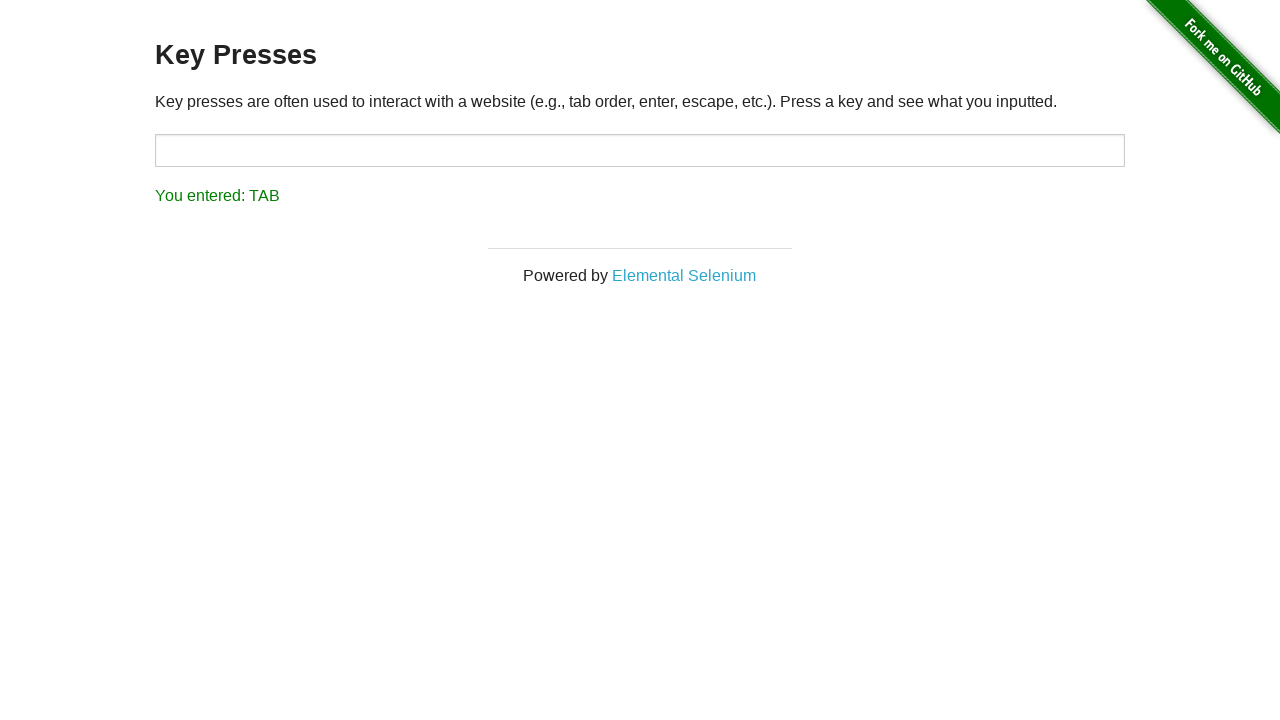

Result text element loaded
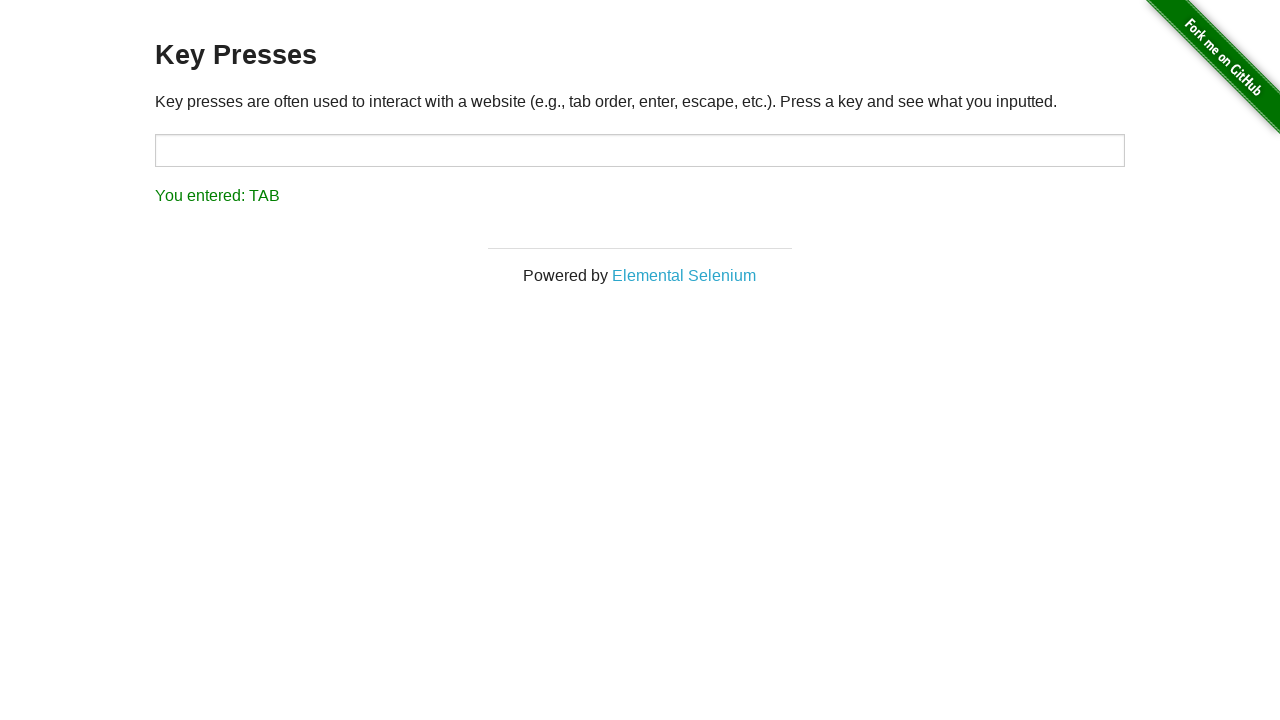

Retrieved result text: 'You entered: TAB'
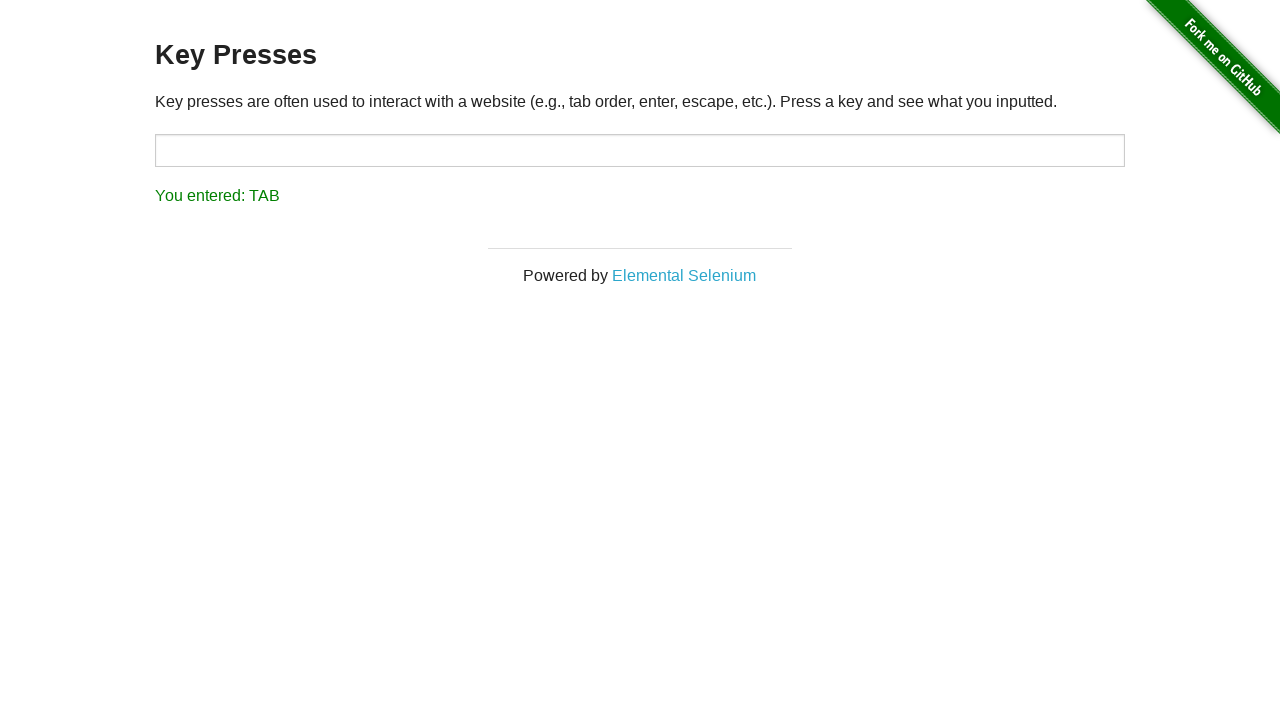

Verified result text displays correct key pressed (TAB)
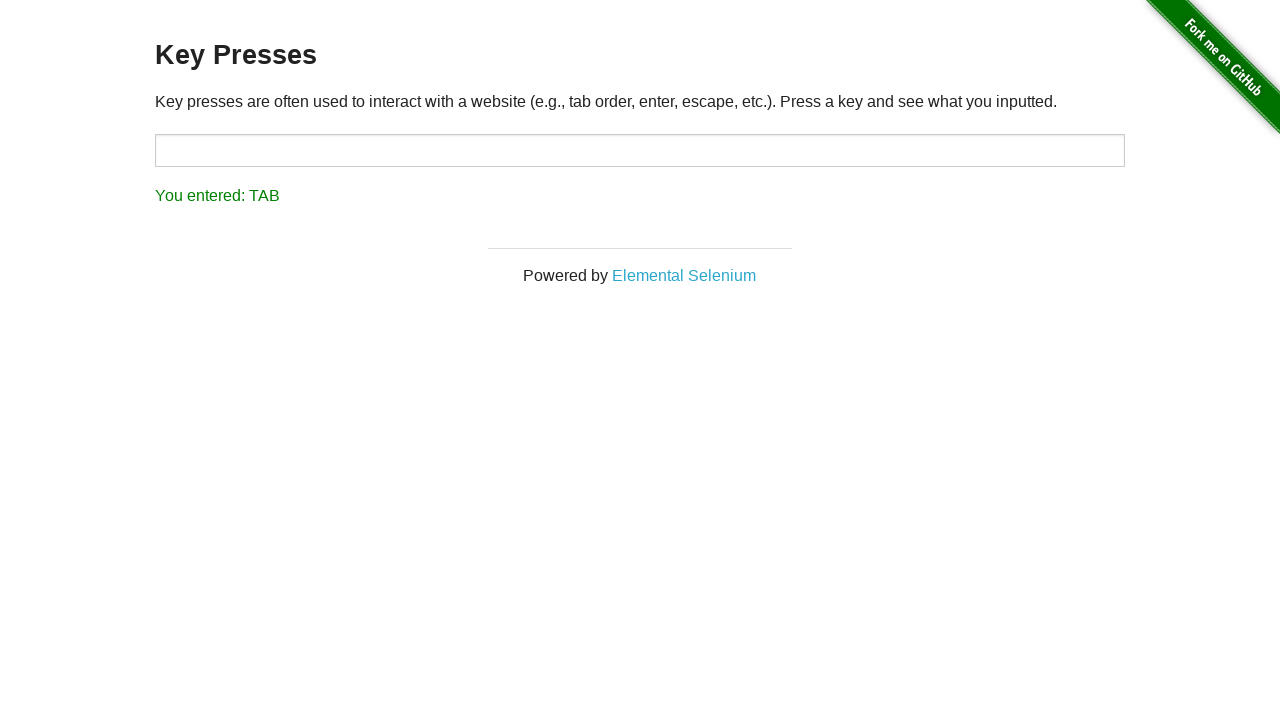

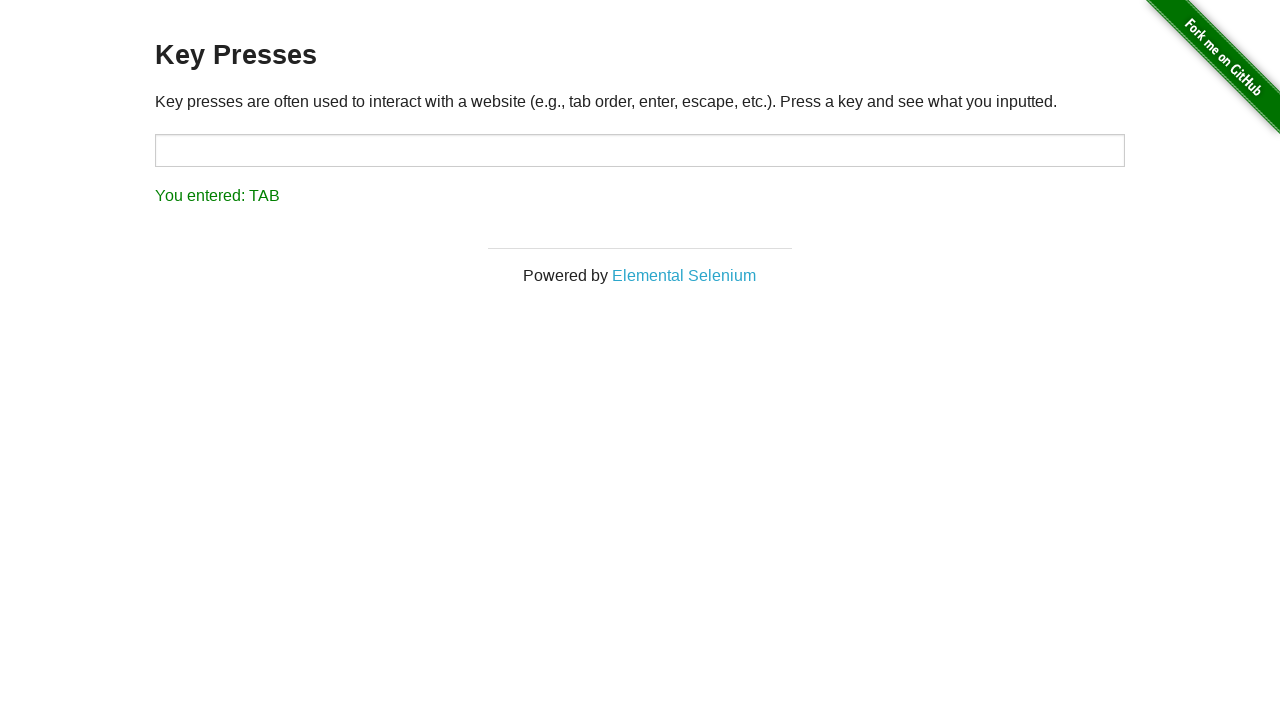